Tests adding a product to cart by selecting a Women category item, setting quantity to 2, adding to cart, and verifying the cart total.

Starting URL: https://www.automationexercise.com/

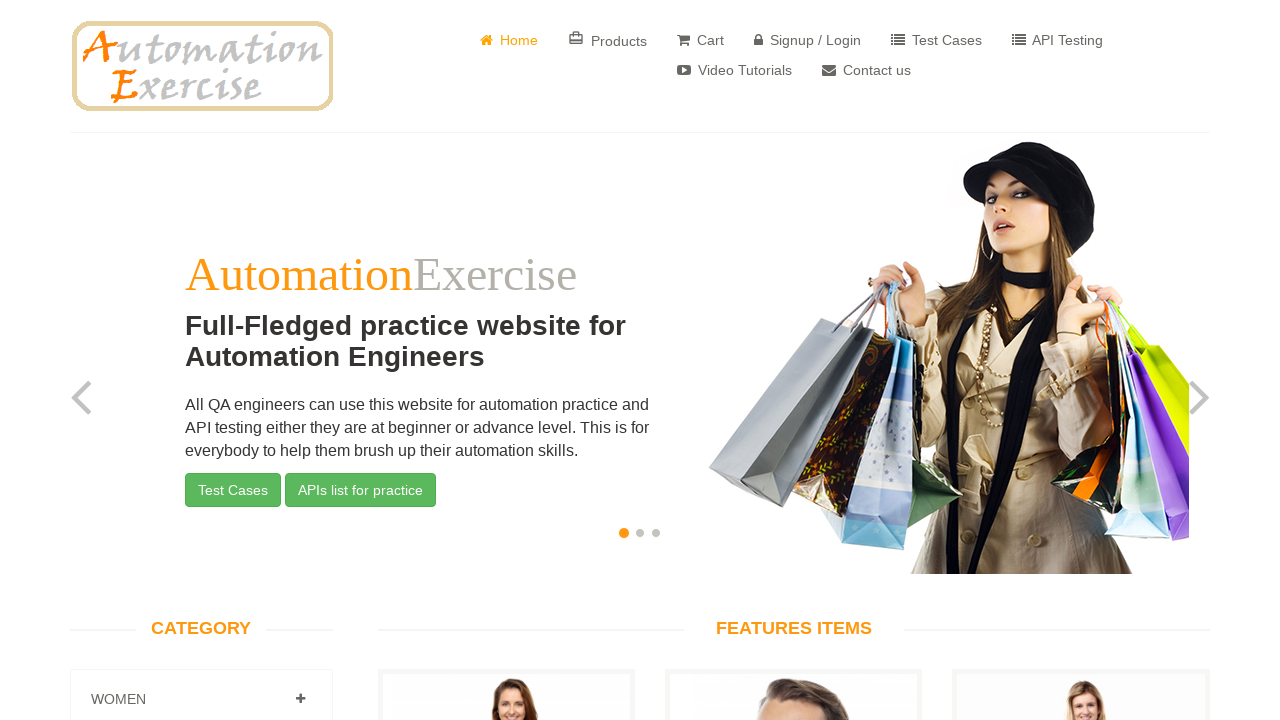

Homepage logo is visible
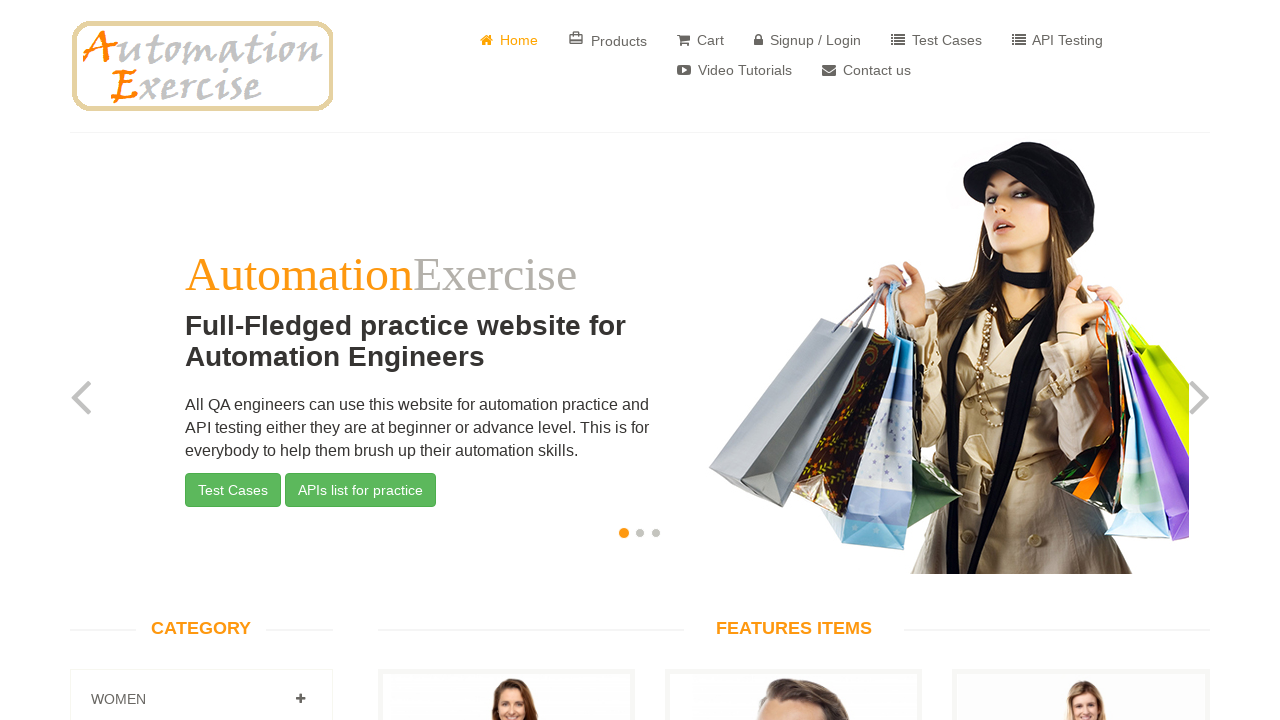

Left sidebar is visible
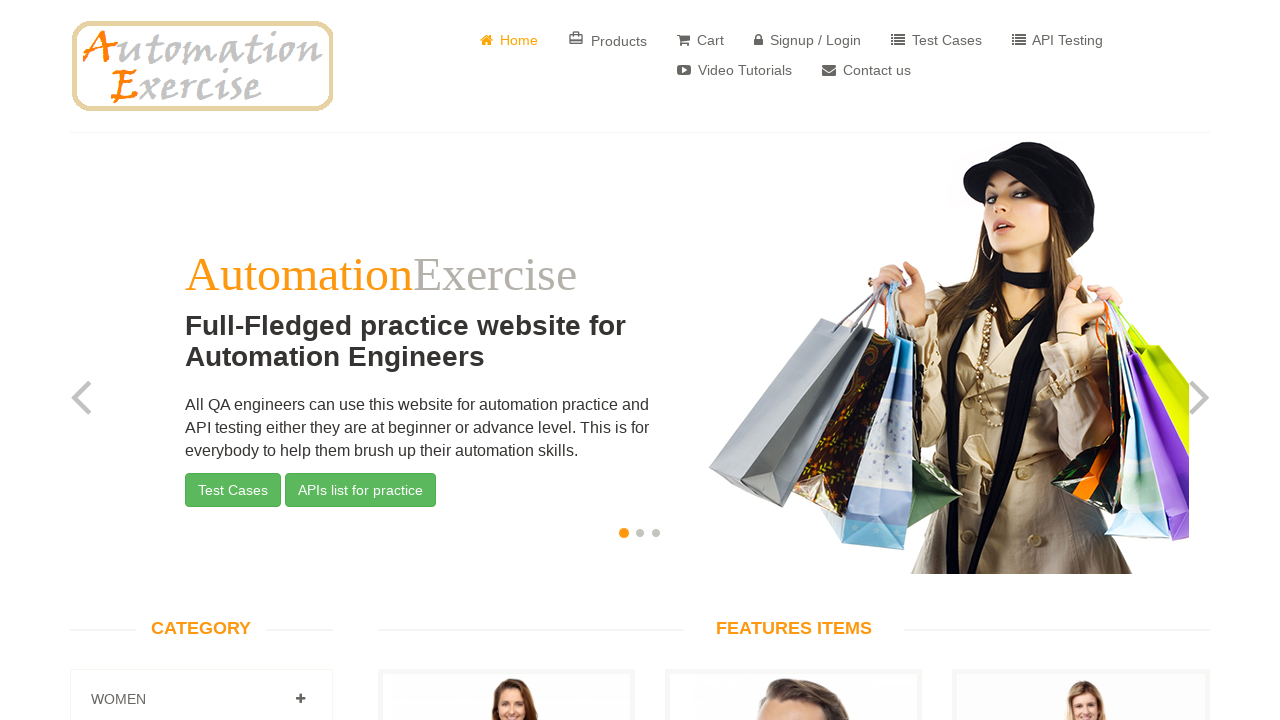

Clicked on Women category to expand at (300, 699) on a[href="#Women"]
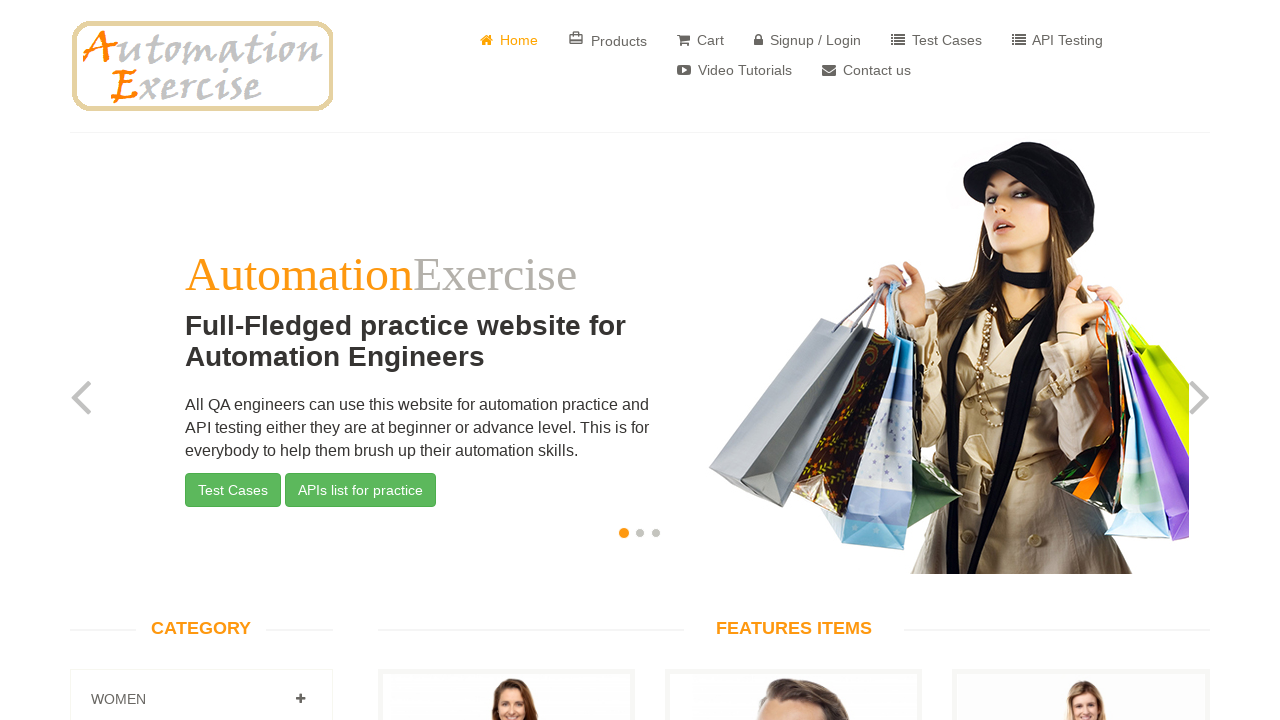

Clicked on first product to view details at (506, 360) on .choose >> nth=0
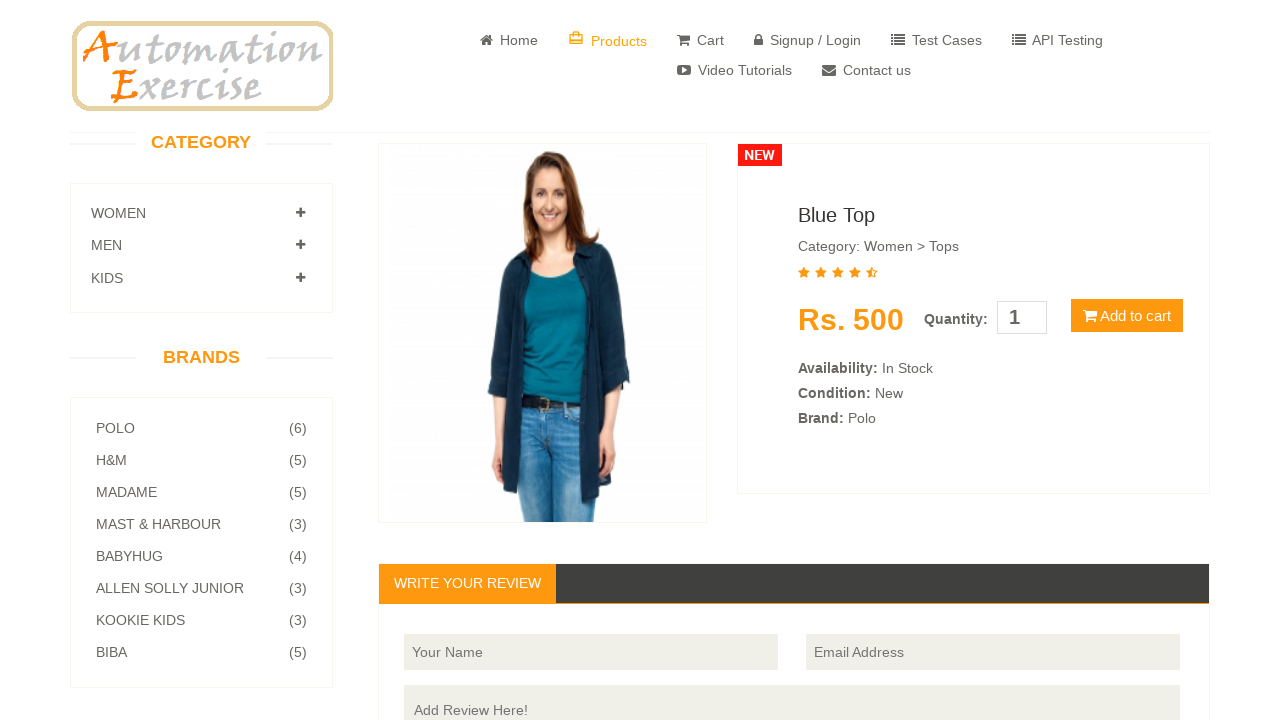

Set product quantity to 2 on #quantity
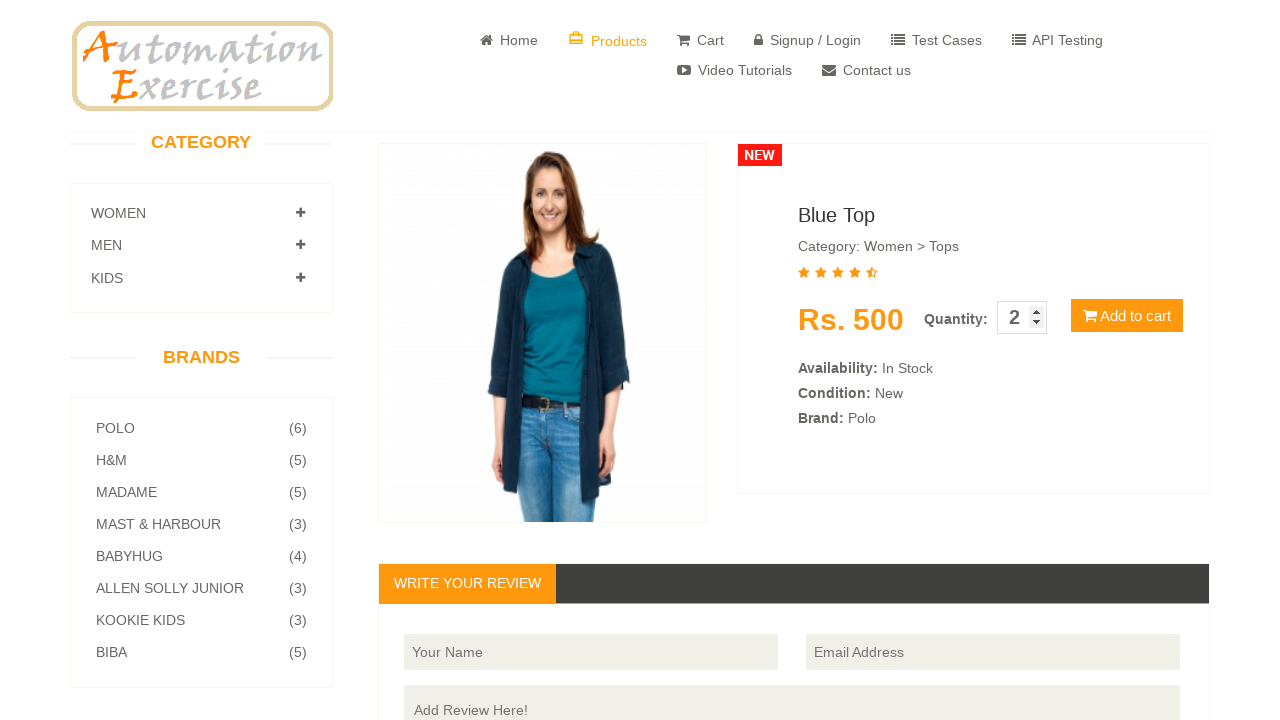

Clicked add to cart button at (1127, 316) on button[class="btn btn-default cart"]
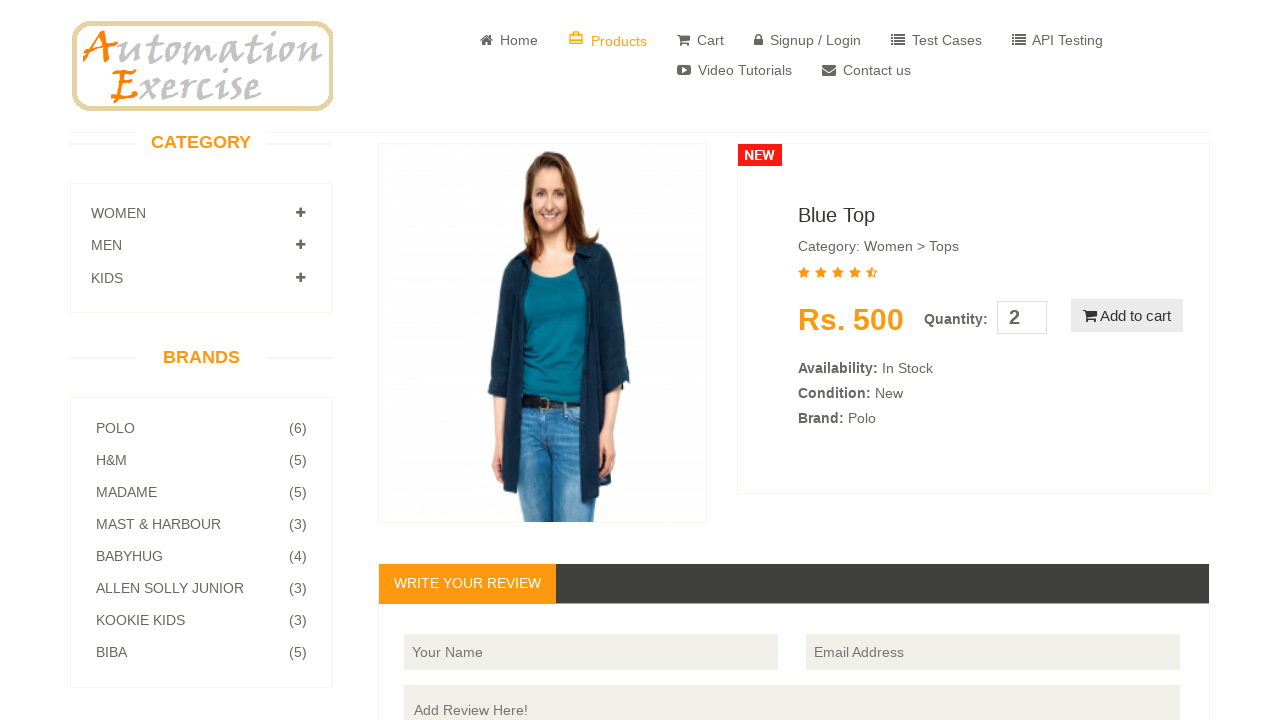

Modal confirmation appeared
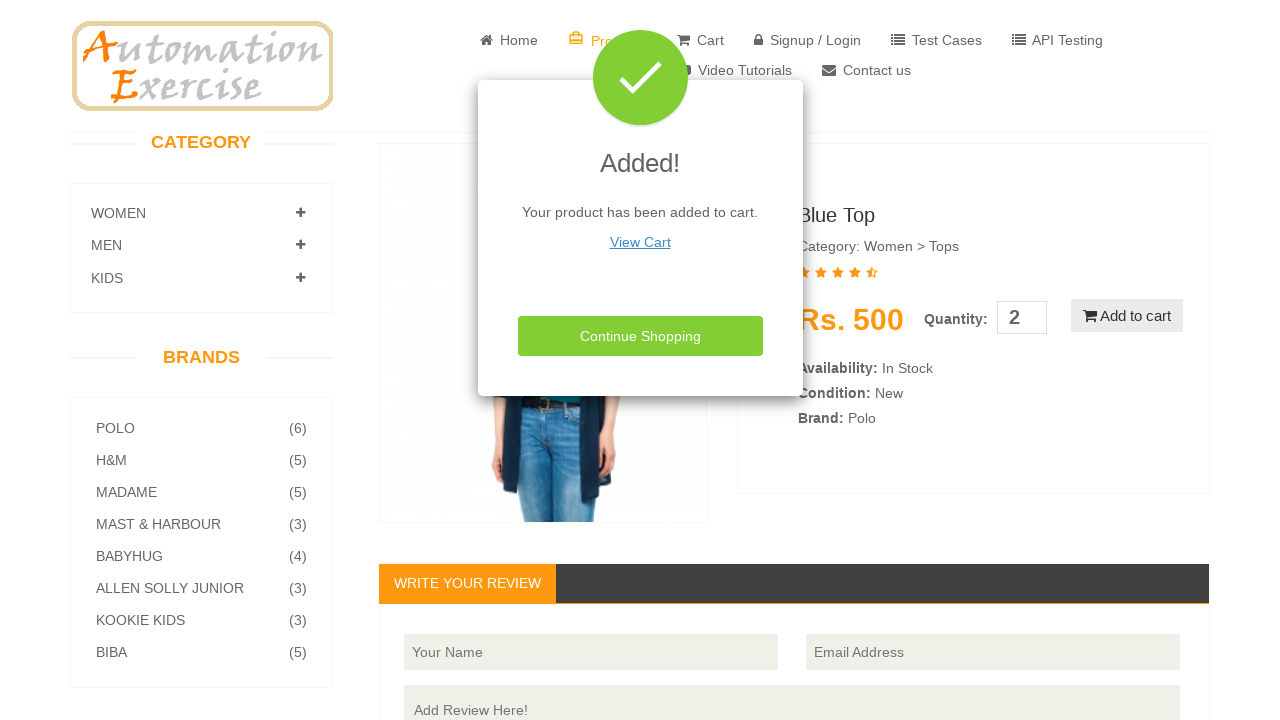

Clicked view cart link to navigate to cart page at (640, 242) on a[href="/view_cart"] >> nth=1
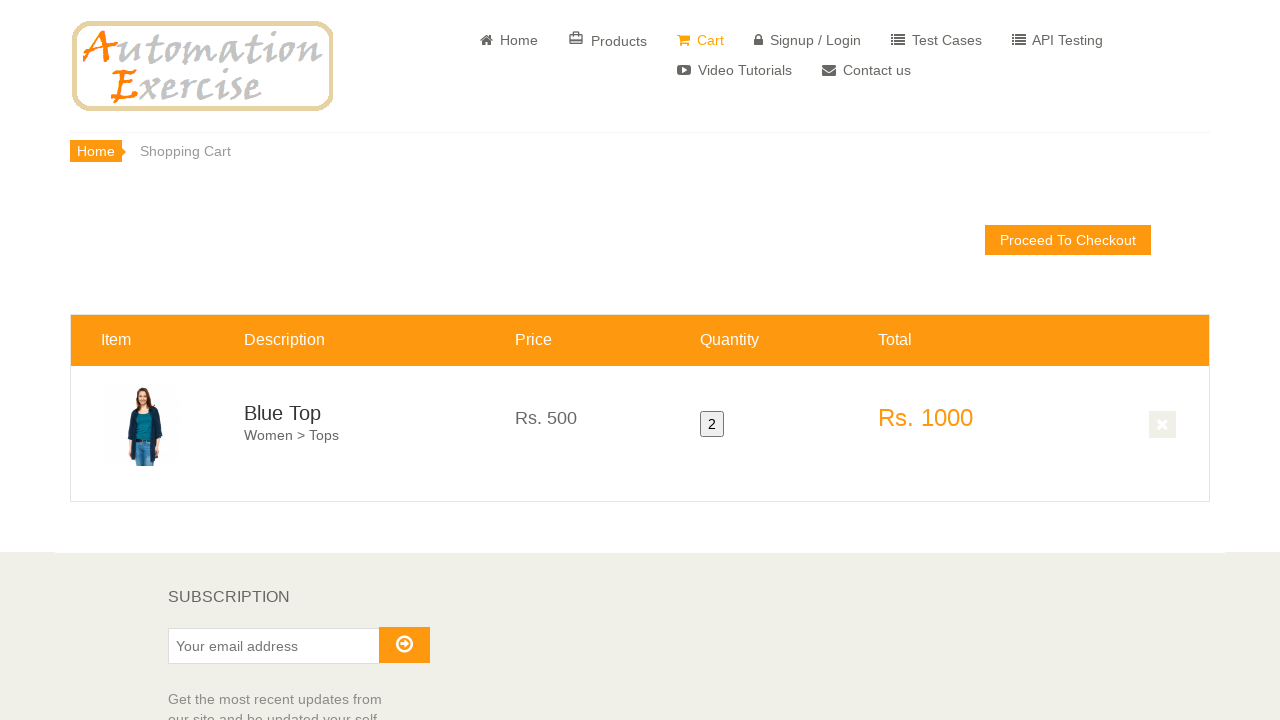

Cart page loaded and cart total is visible
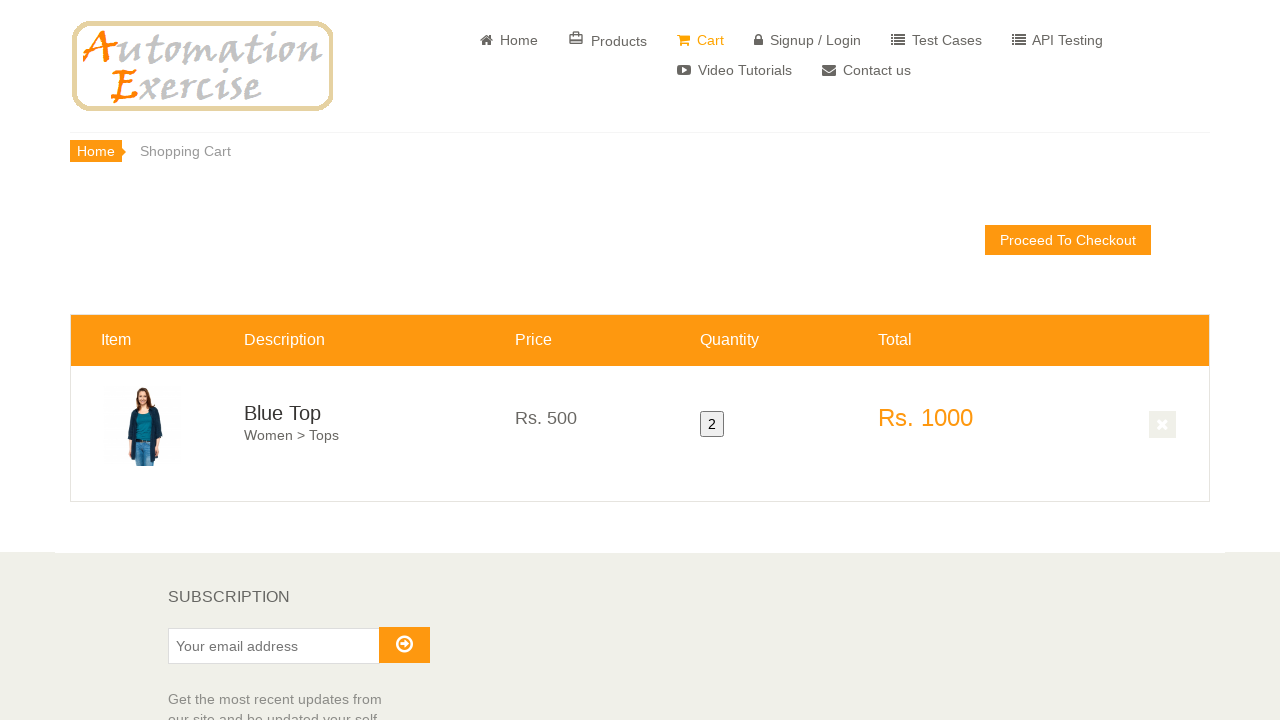

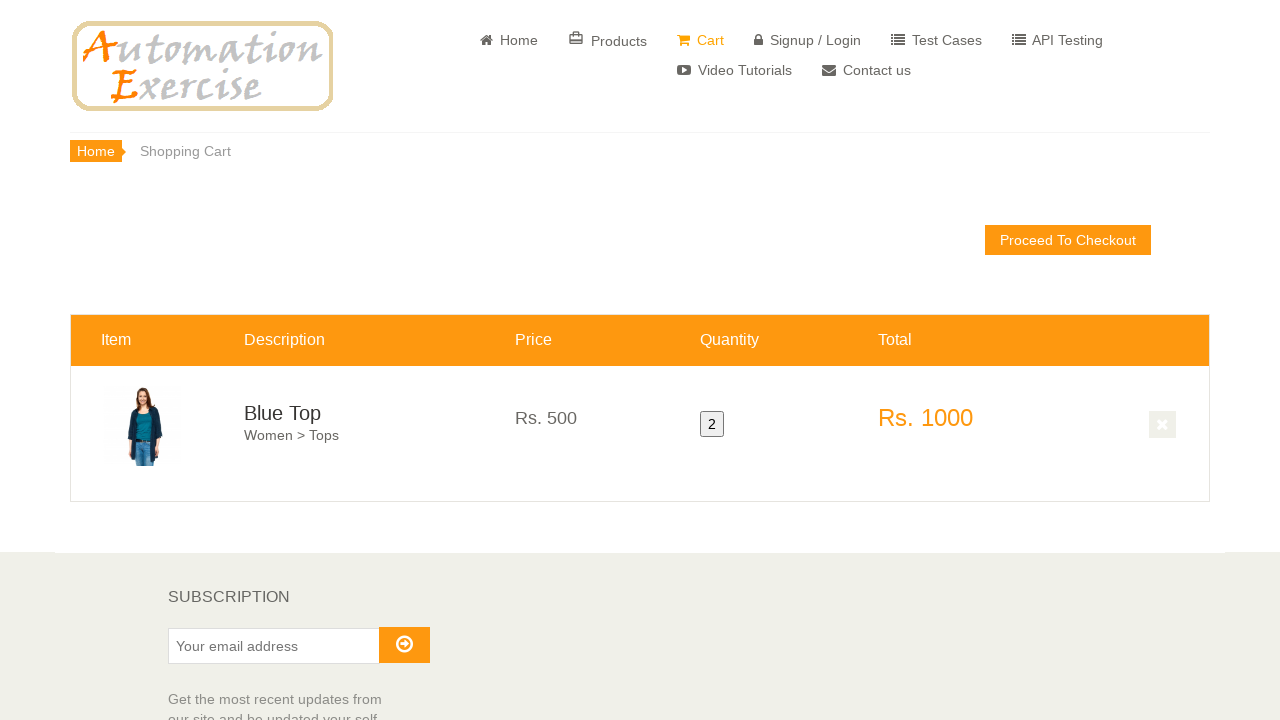